Searches for a song on YouTube Music and filters results by clicking the Songs filter button

Starting URL: https://music.youtube.com/search?q=bohemian+rhapsody

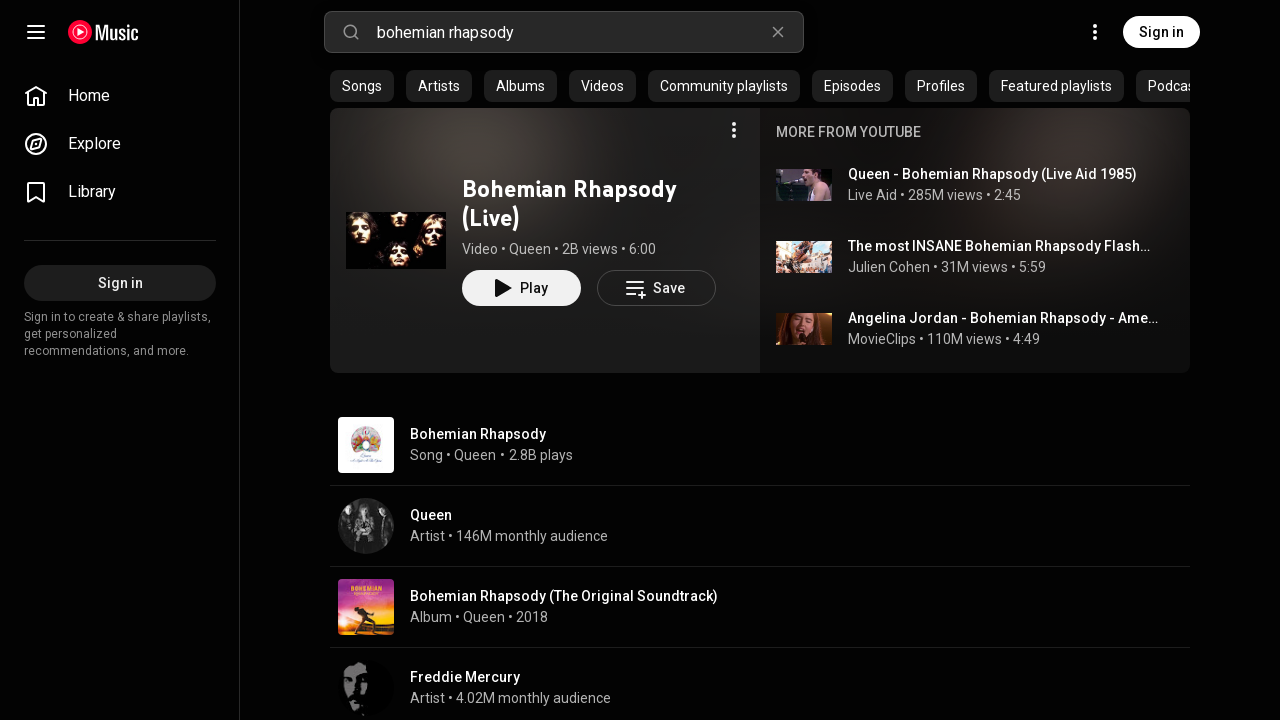

Waited for Songs filter button to load on YouTube Music search results
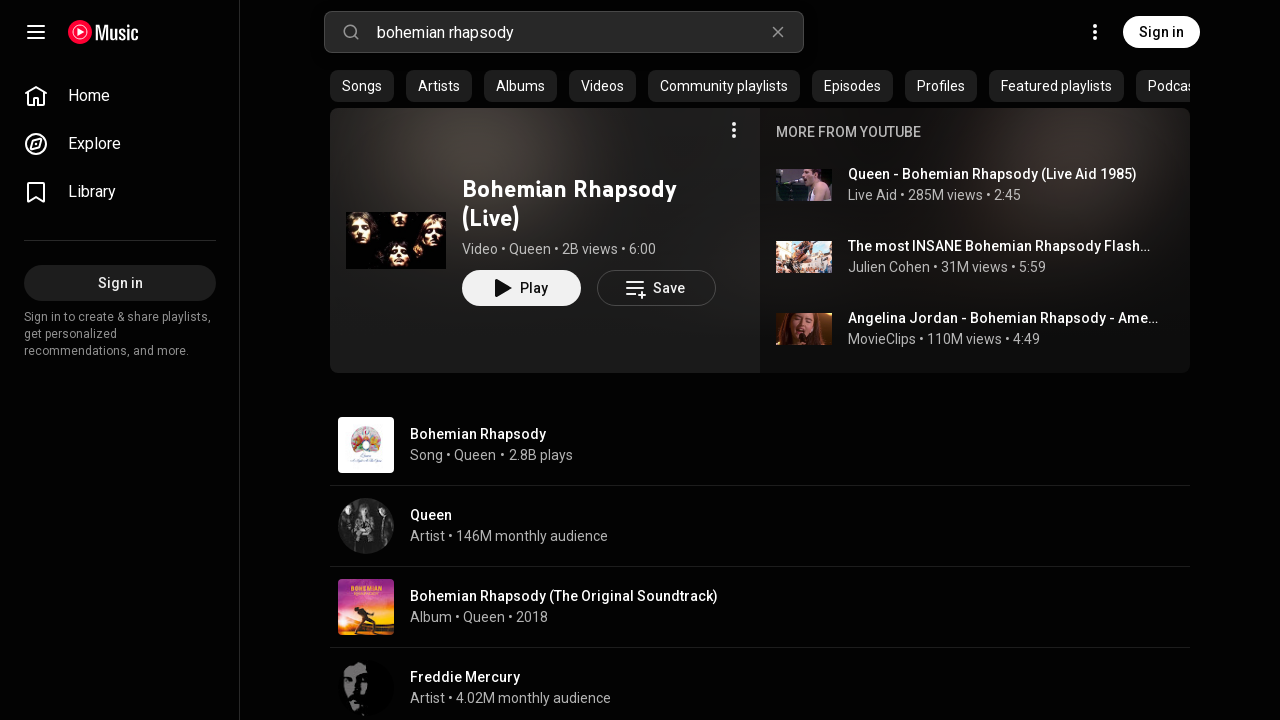

Clicked the Songs filter button to filter results at (362, 86) on xpath=//yt-formatted-string[text() = "Songs"]
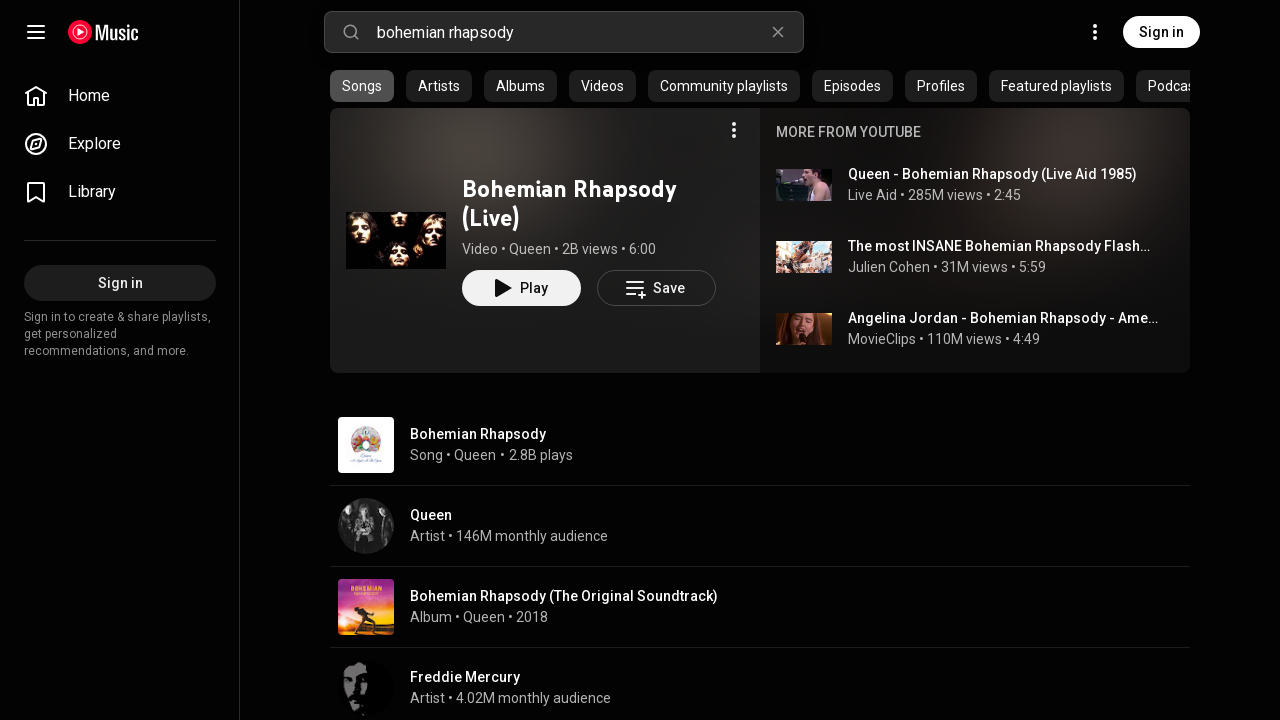

Waited for filtered song results to load
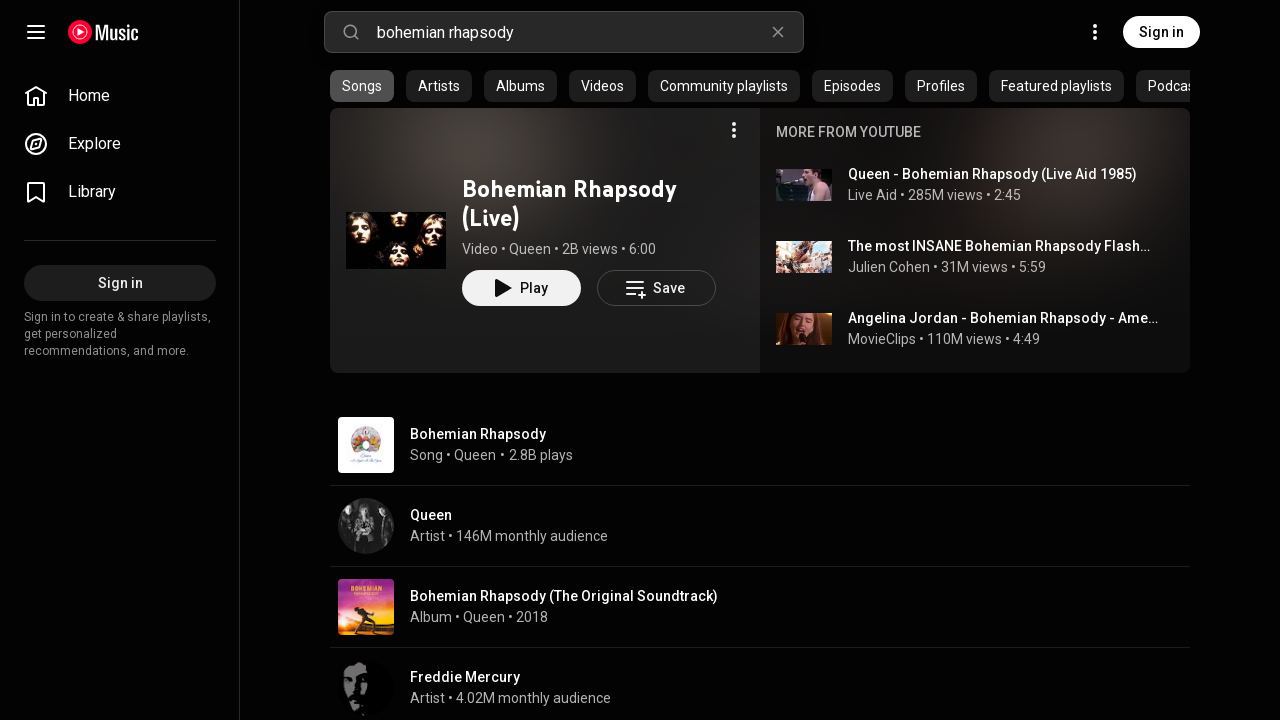

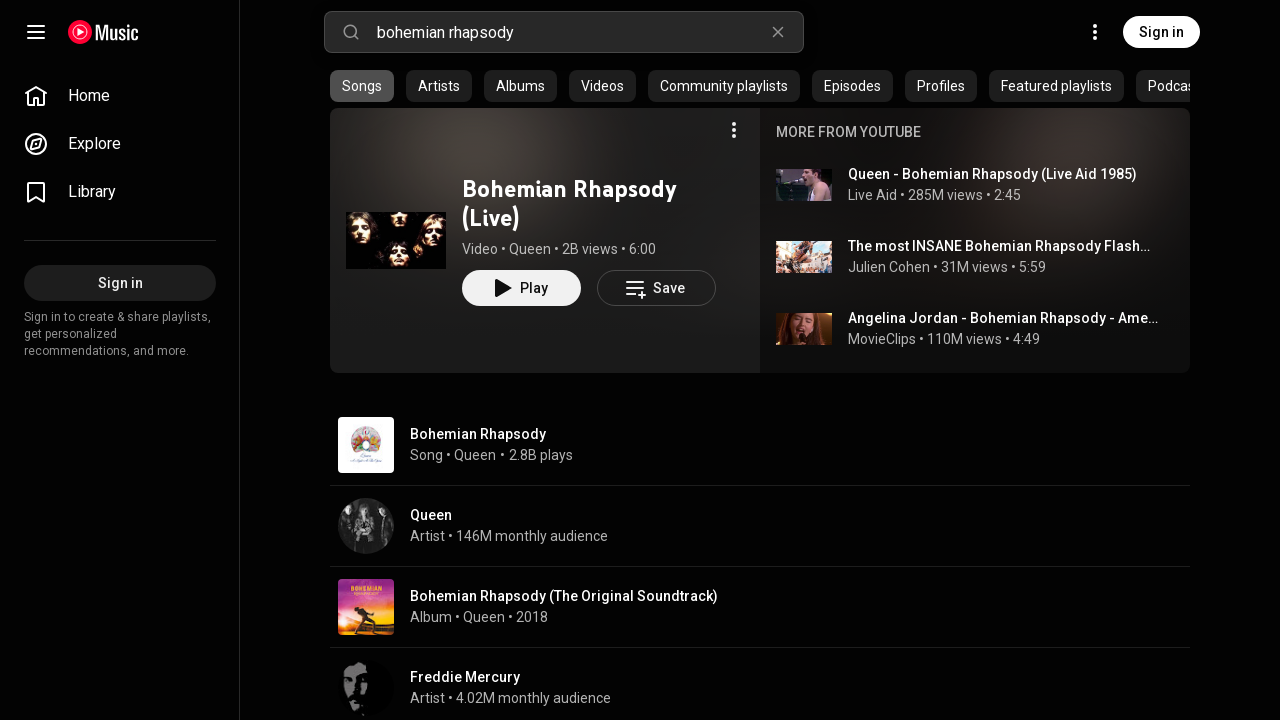